Navigates to a test report dashboard, clicks on a specific element in the report widget, and waits for the tree content to load displaying test features and scenarios.

Starting URL: https://claropaymovil.vercel.app

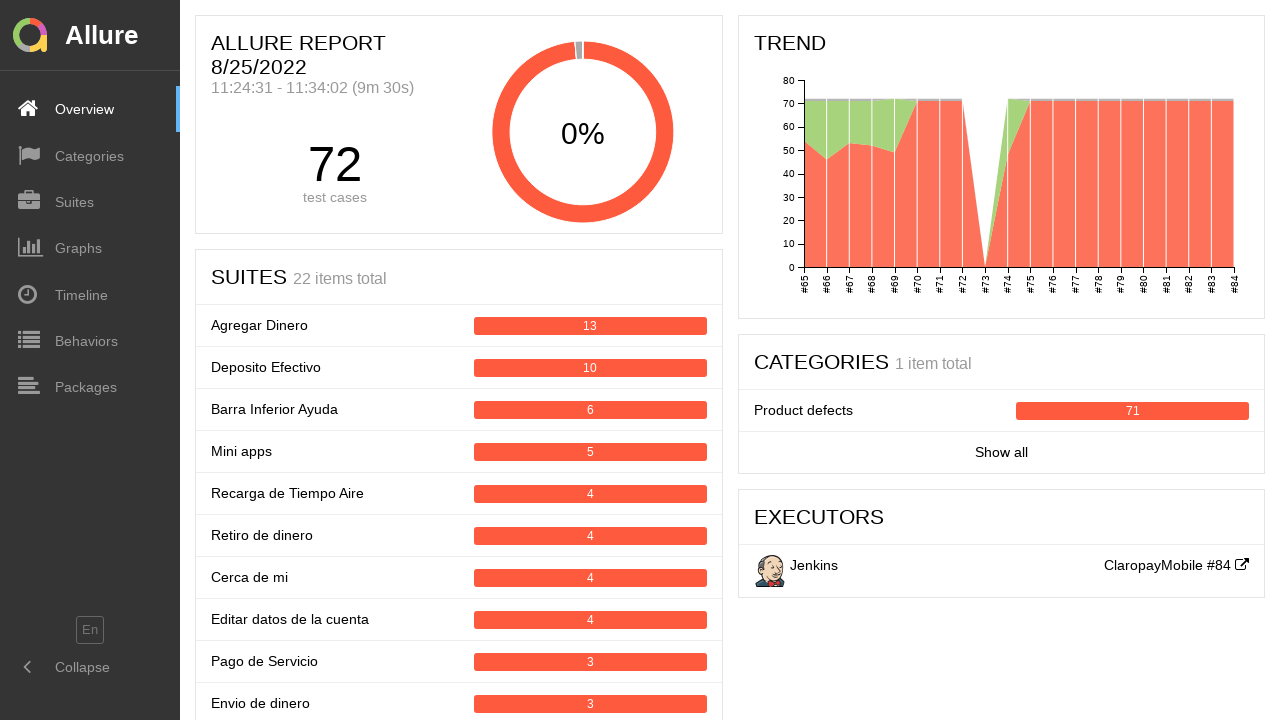

Waited for page to reach network idle state
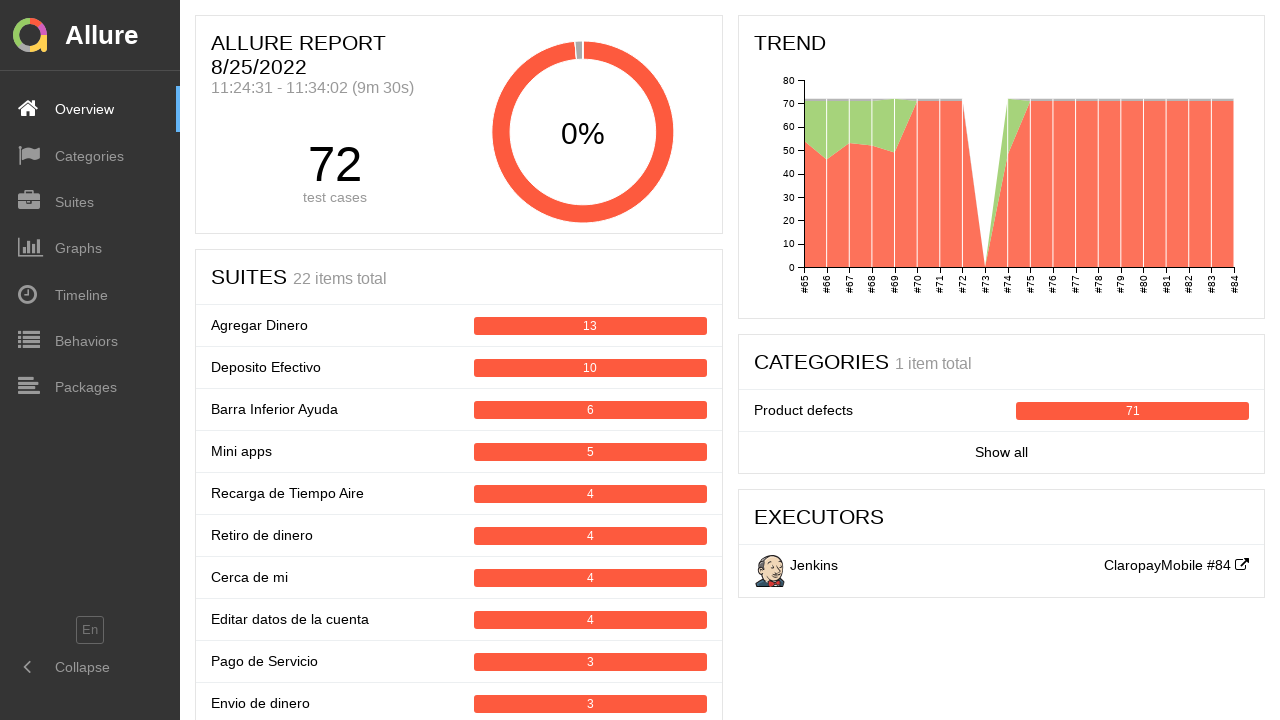

Clicked on the 11th item in the report widget at (459, 470) on #content > div > div.app__content > div > div:nth-child(1) > div:nth-child(2) > 
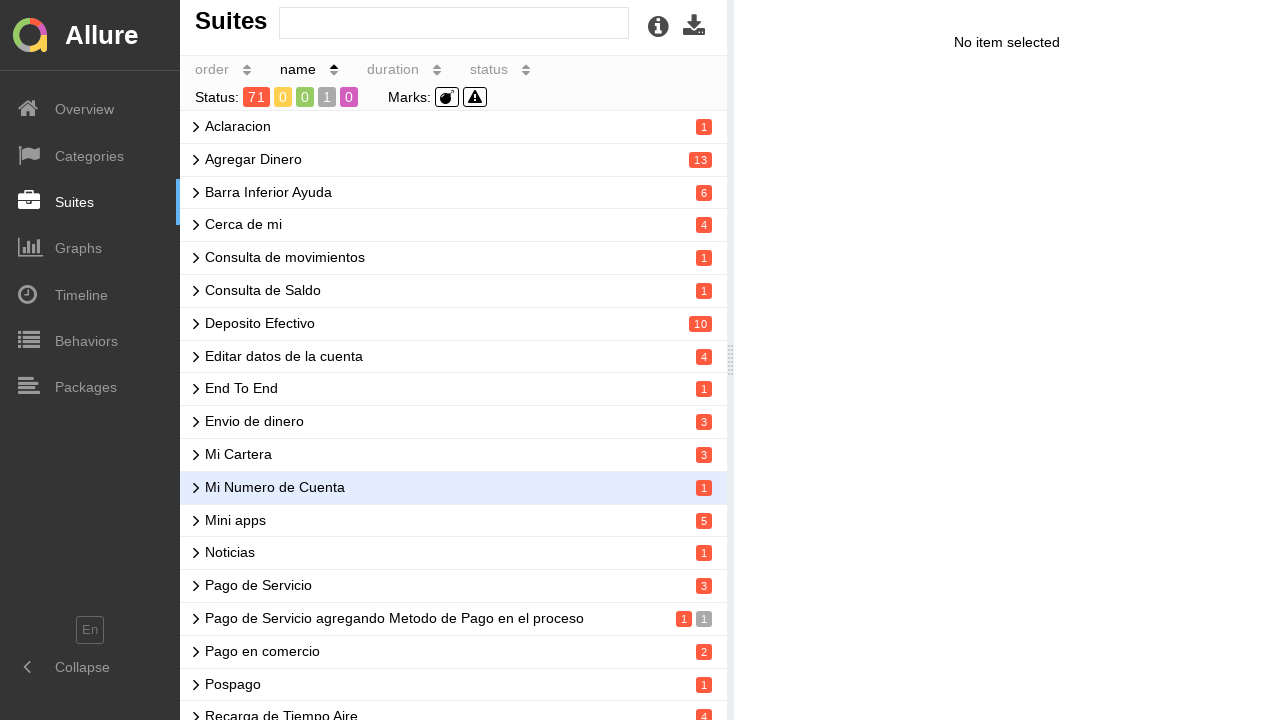

Tree content loaded displaying test features and scenarios
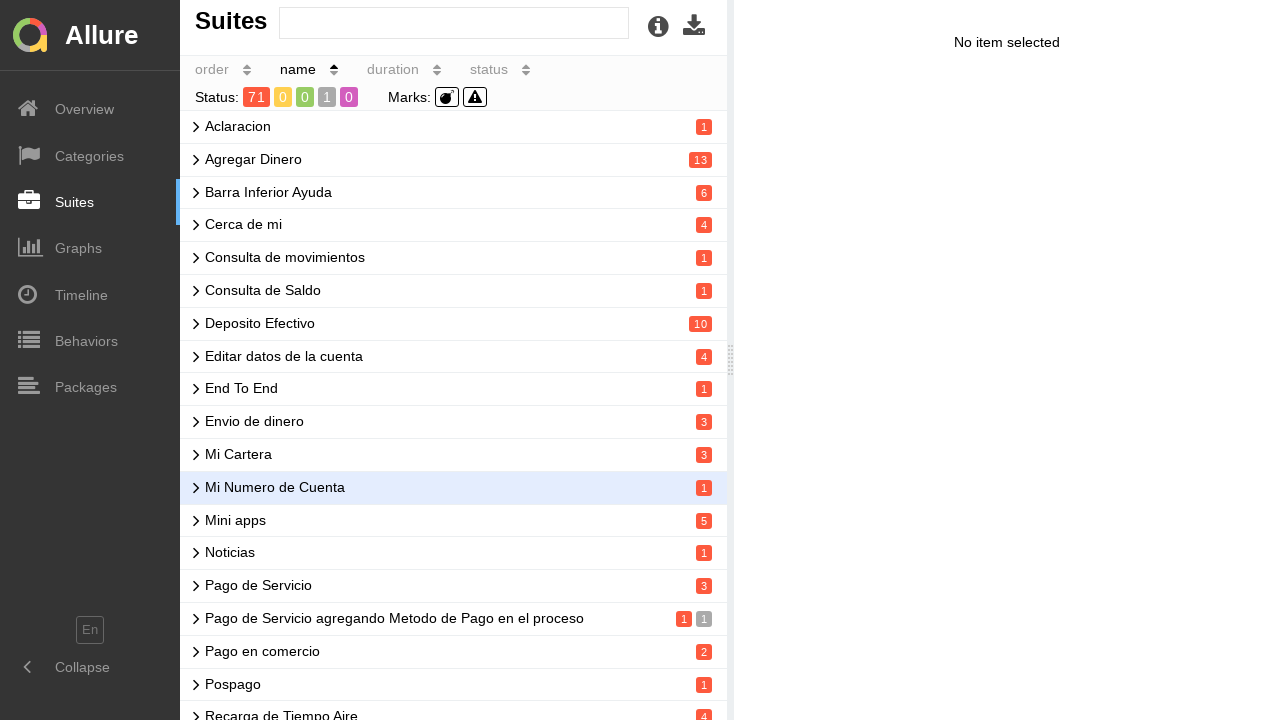

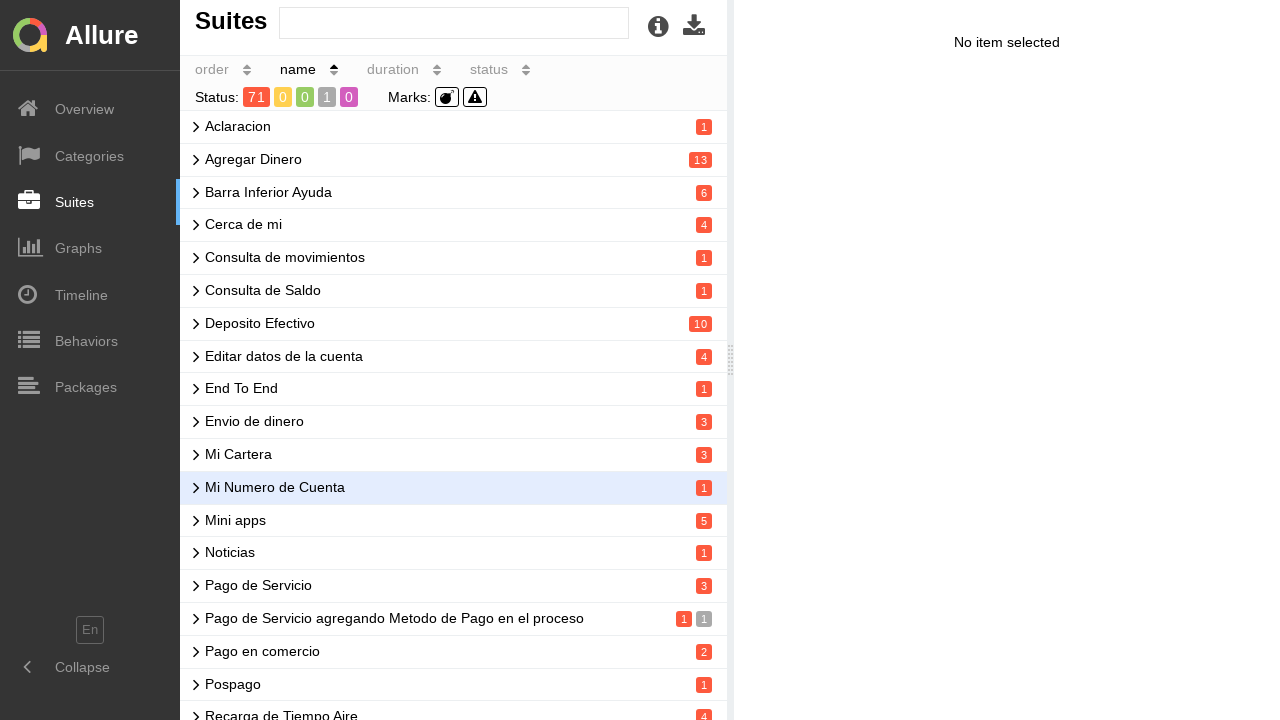